Tests checkbox functionality by clicking on a checkbox and verifying its selected state

Starting URL: https://igorsmasc.github.io/praticando_selects_radio_checkbox/

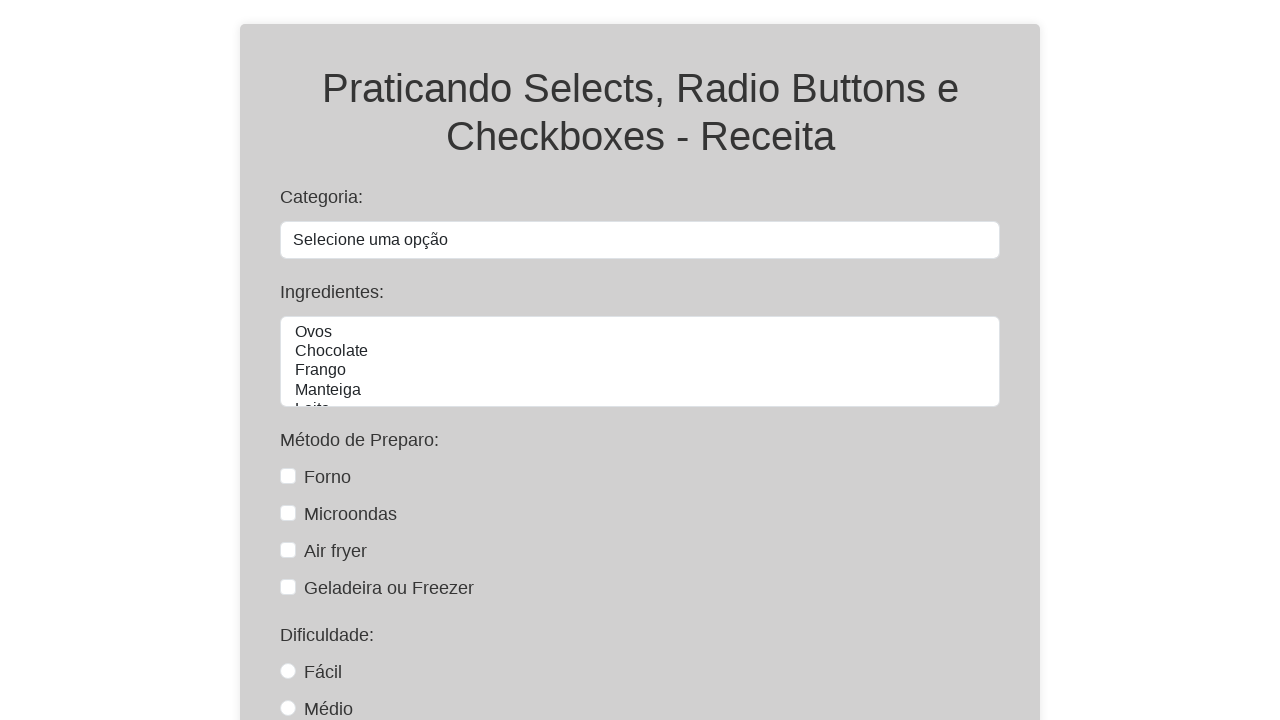

Clicked on the microondas checkbox at (288, 513) on #microondas
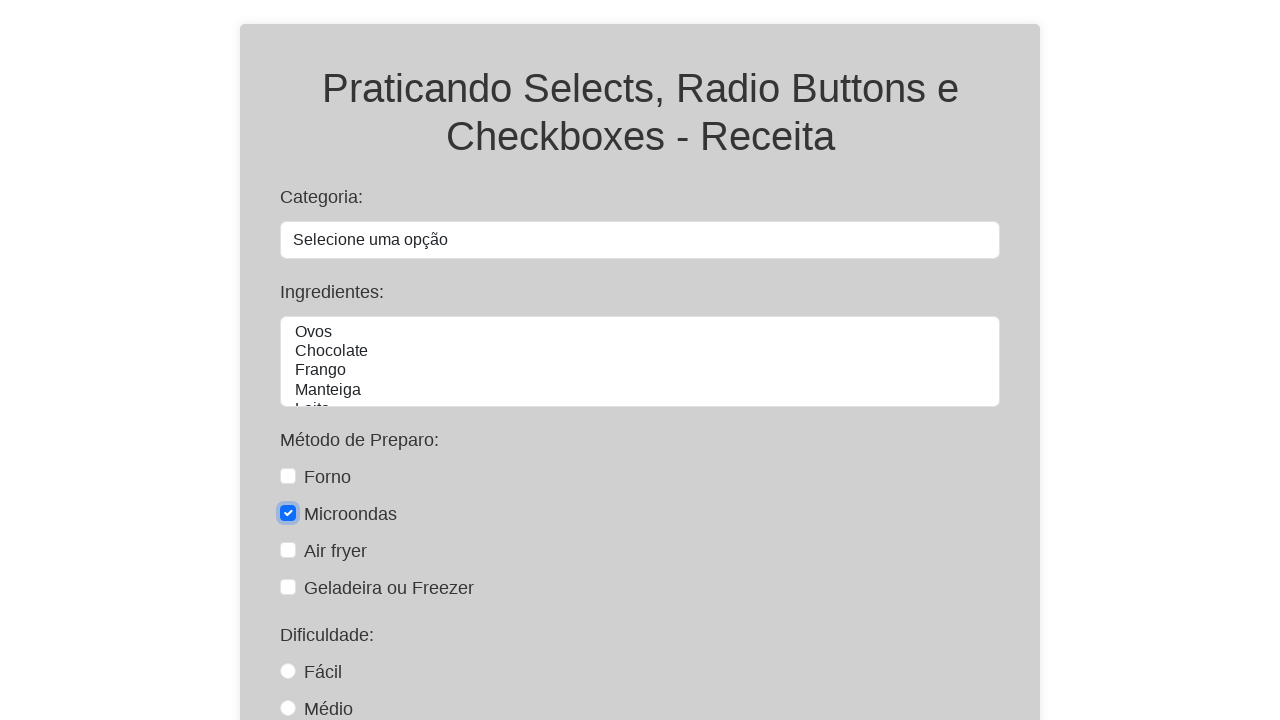

Verified that microondas checkbox is checked
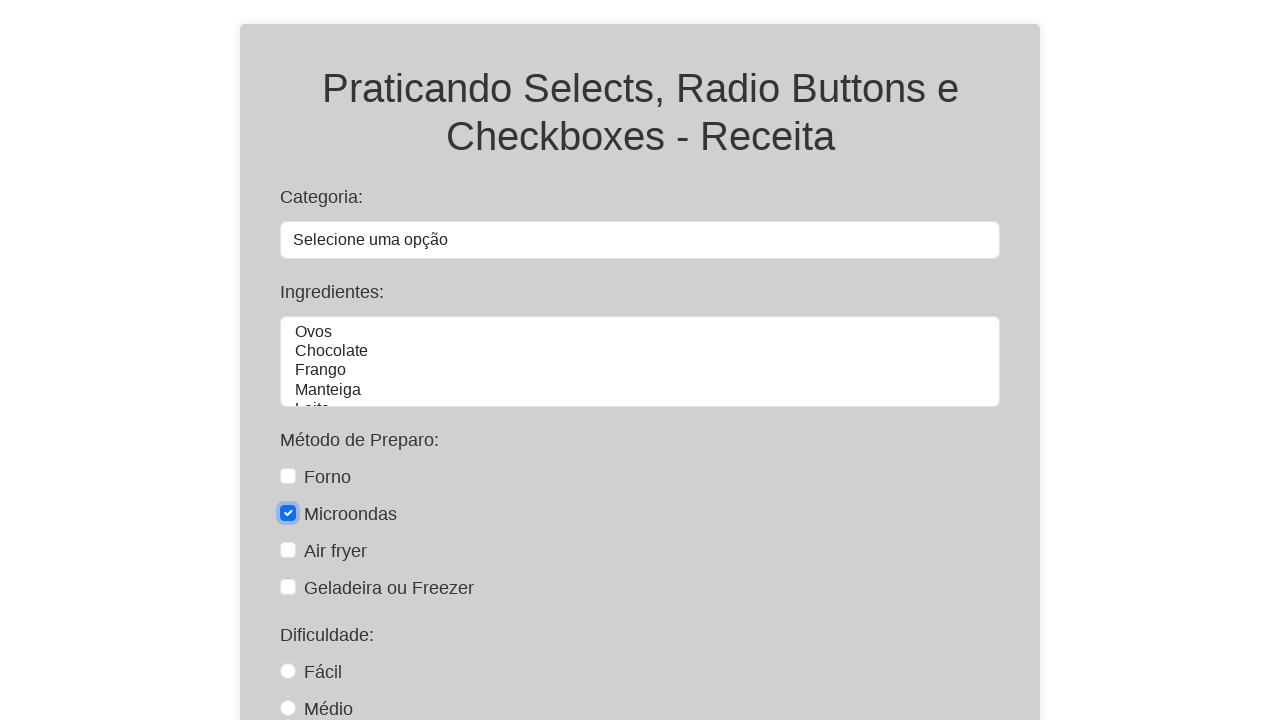

Verified that forno checkbox is not checked
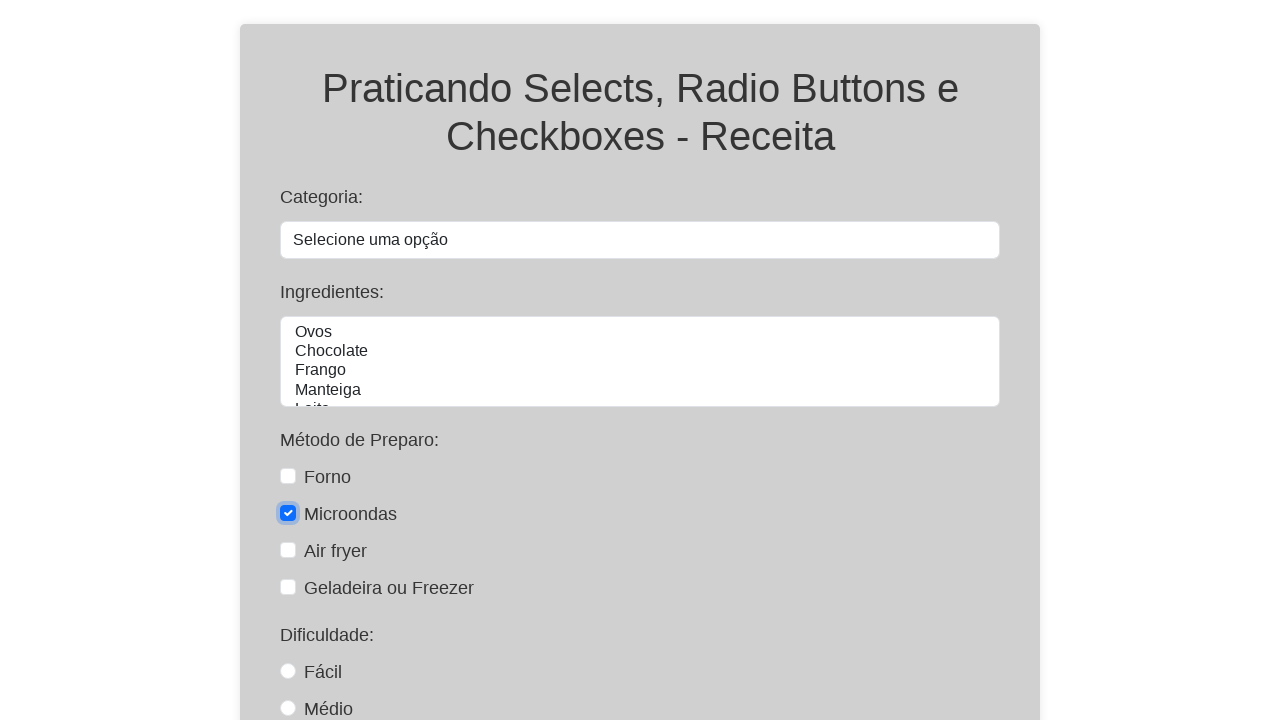

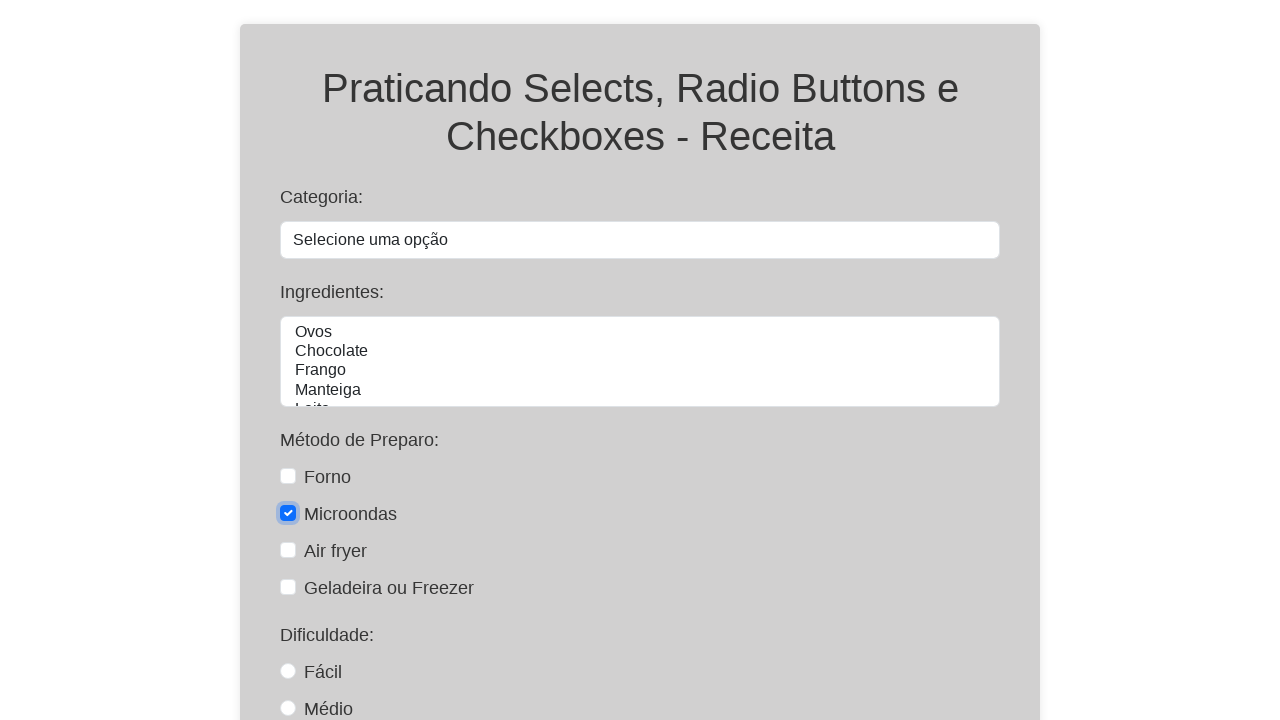